Tests that the todo counter displays the correct number of items as todos are added.

Starting URL: https://demo.playwright.dev/todomvc

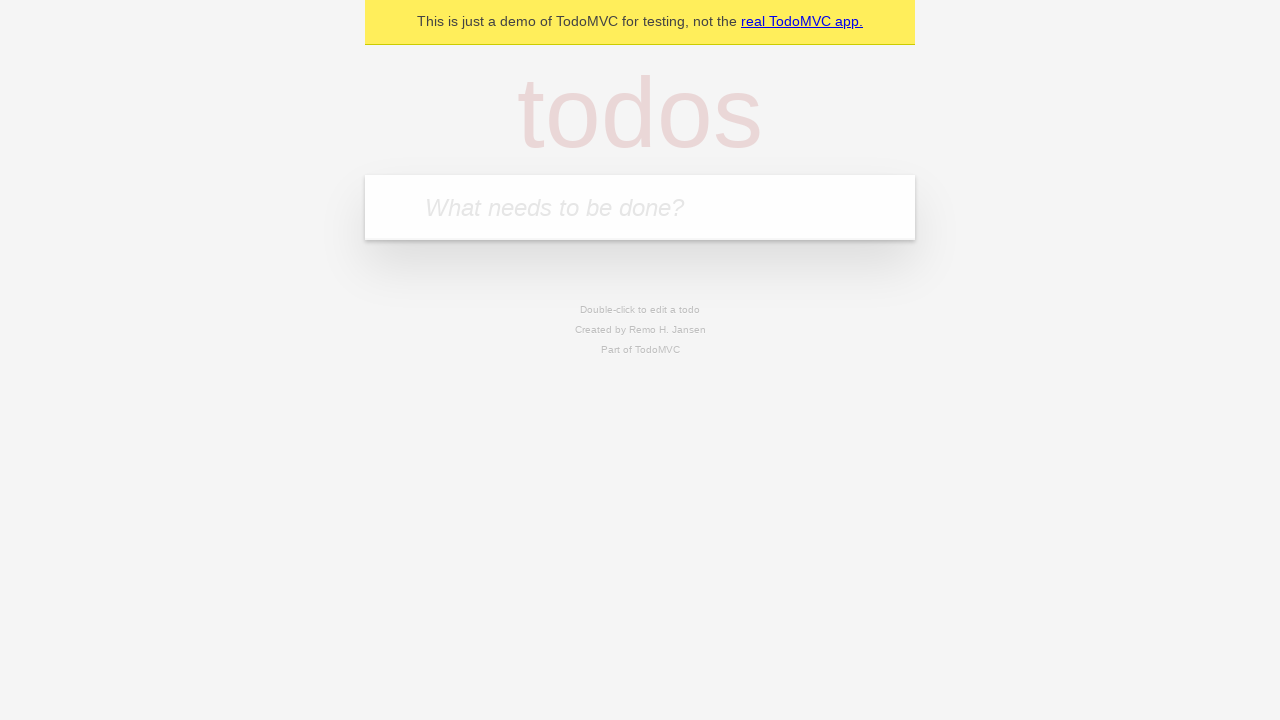

Filled todo input with 'buy some cheese' on internal:attr=[placeholder="What needs to be done?"i]
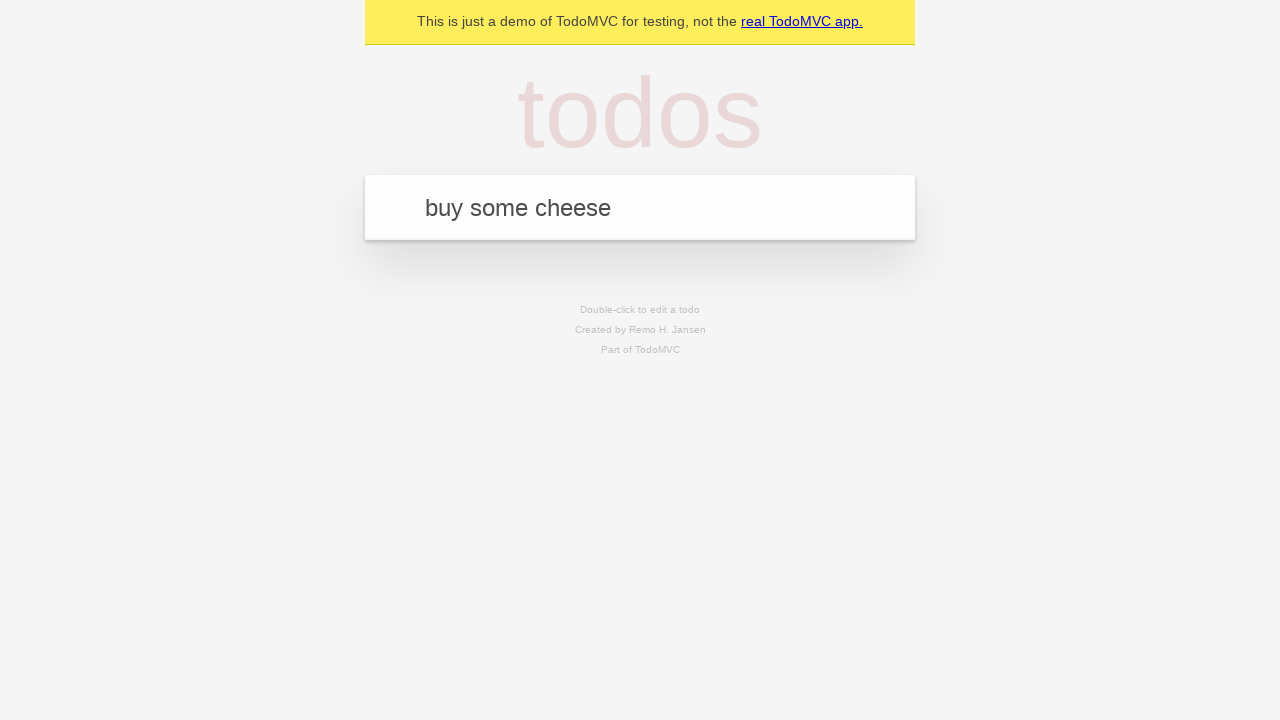

Pressed Enter to add first todo item on internal:attr=[placeholder="What needs to be done?"i]
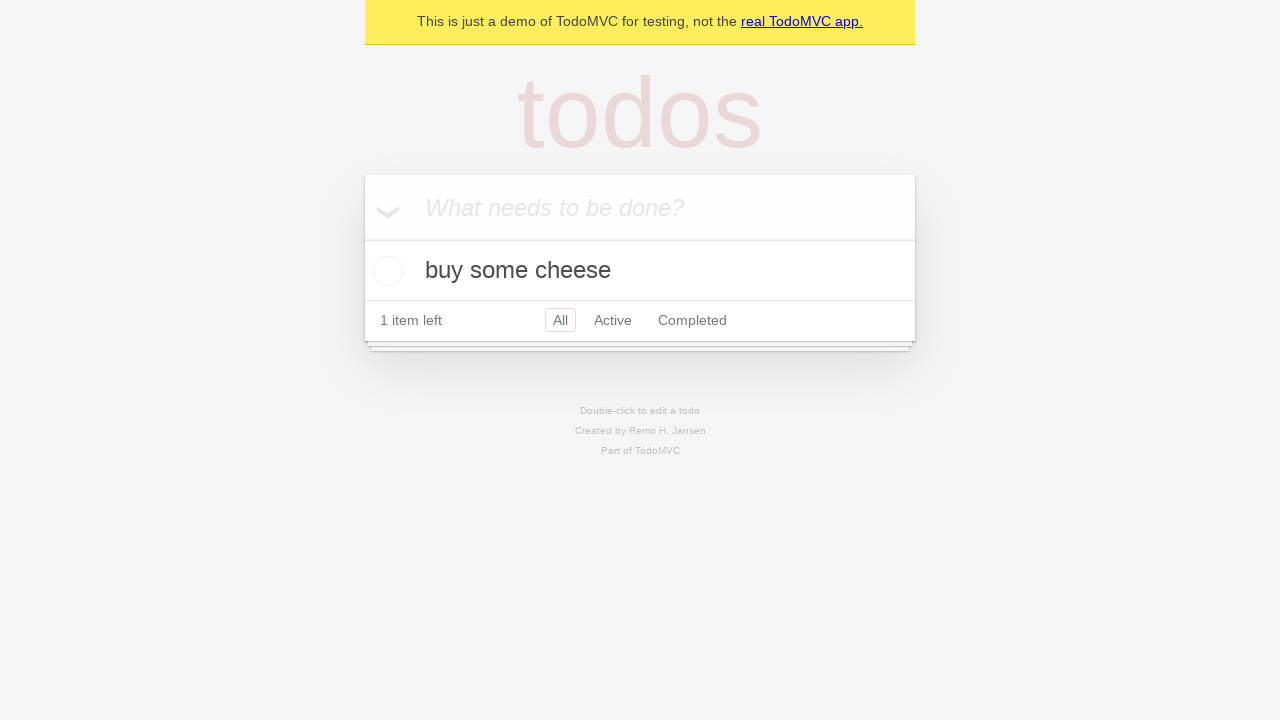

Todo counter element loaded and displayed count of 1
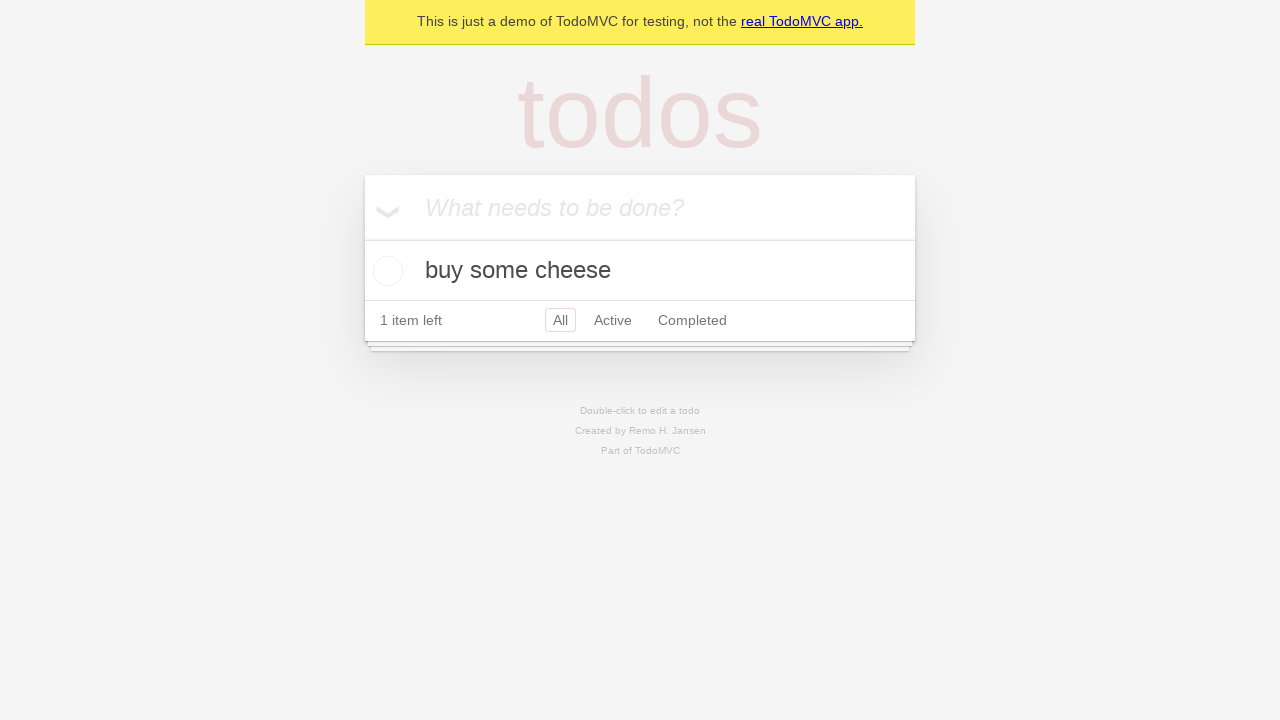

Filled todo input with 'feed the cat' on internal:attr=[placeholder="What needs to be done?"i]
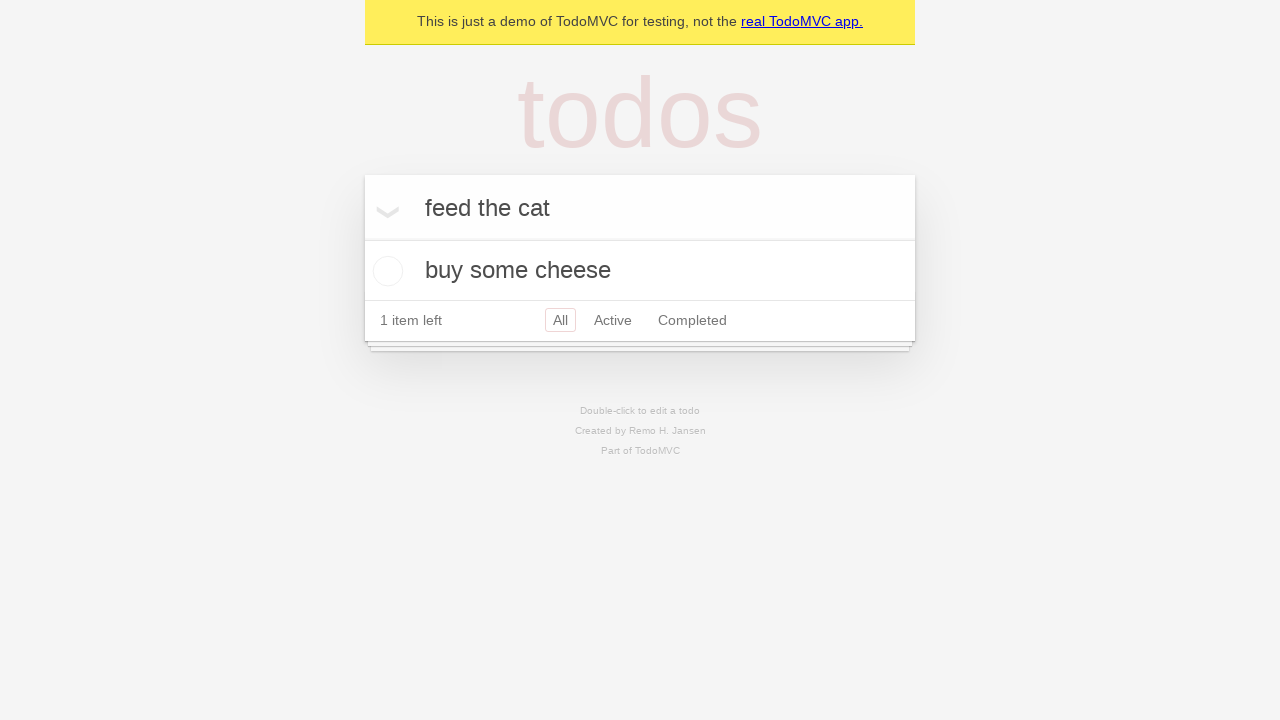

Pressed Enter to add second todo item on internal:attr=[placeholder="What needs to be done?"i]
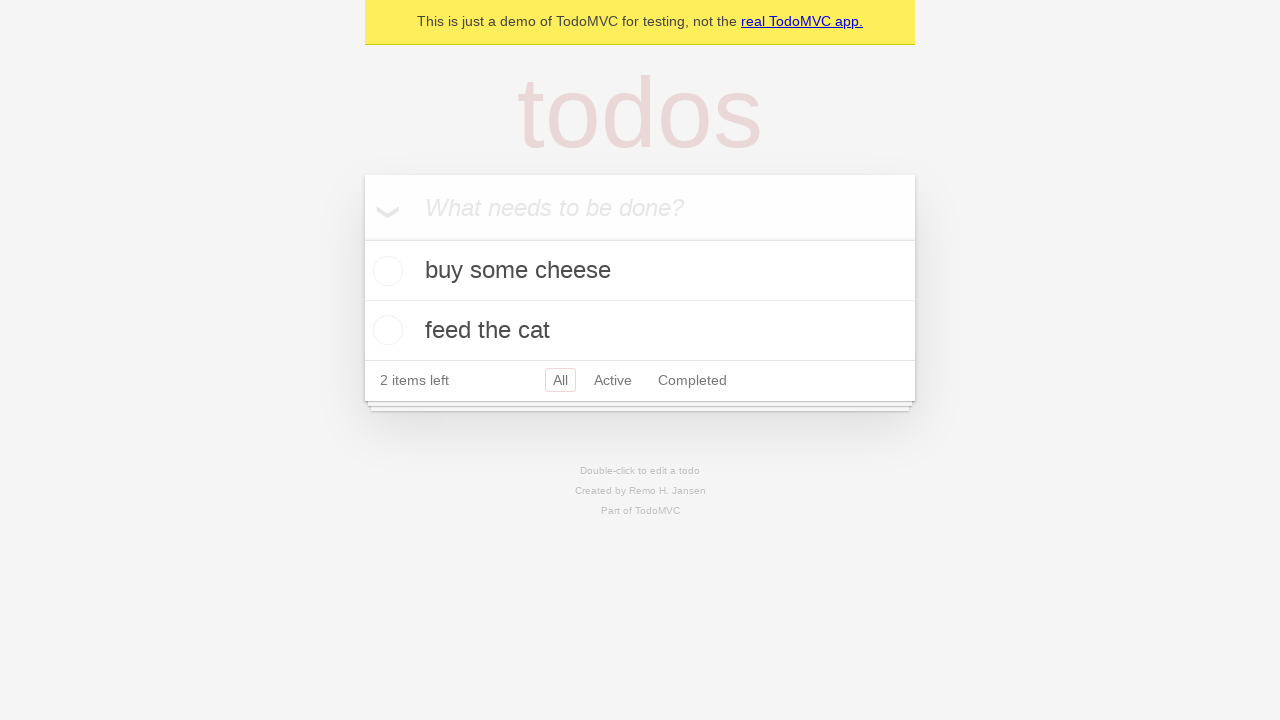

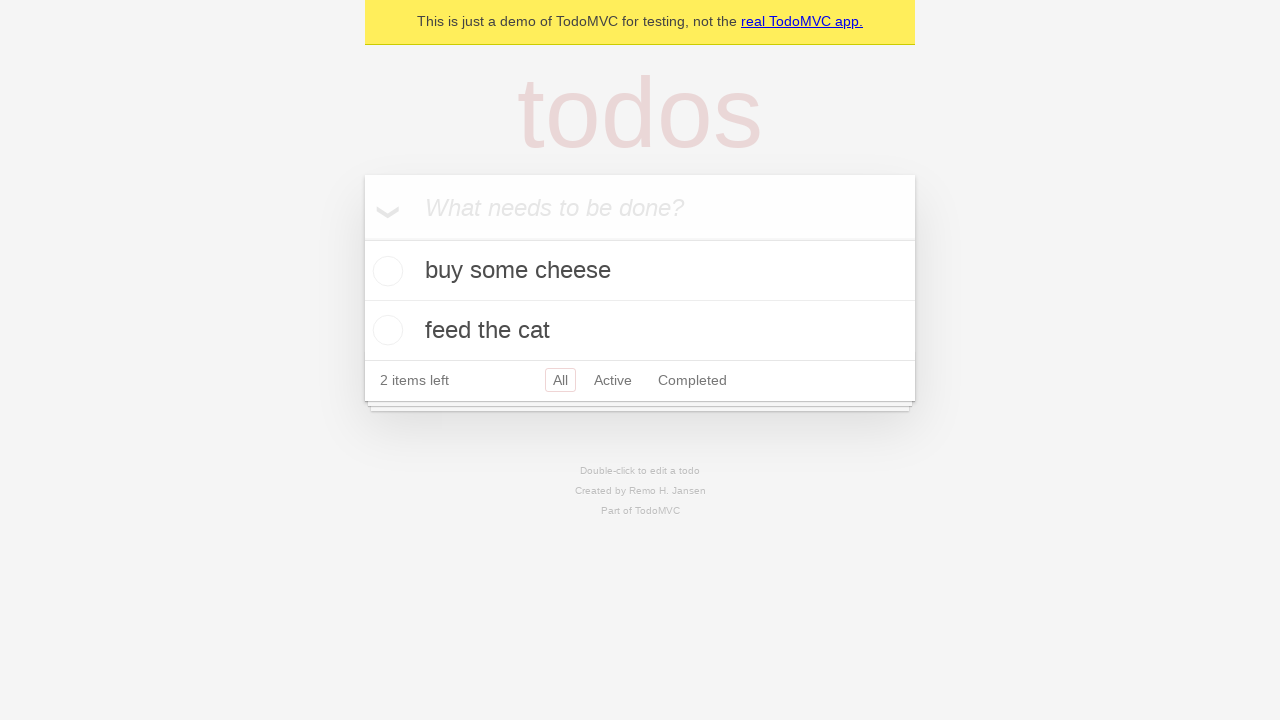